Solves a math captcha by reading a value, calculating the result using a logarithmic formula, filling the answer, selecting checkboxes, and submitting the form

Starting URL: https://suninjuly.github.io/math.html

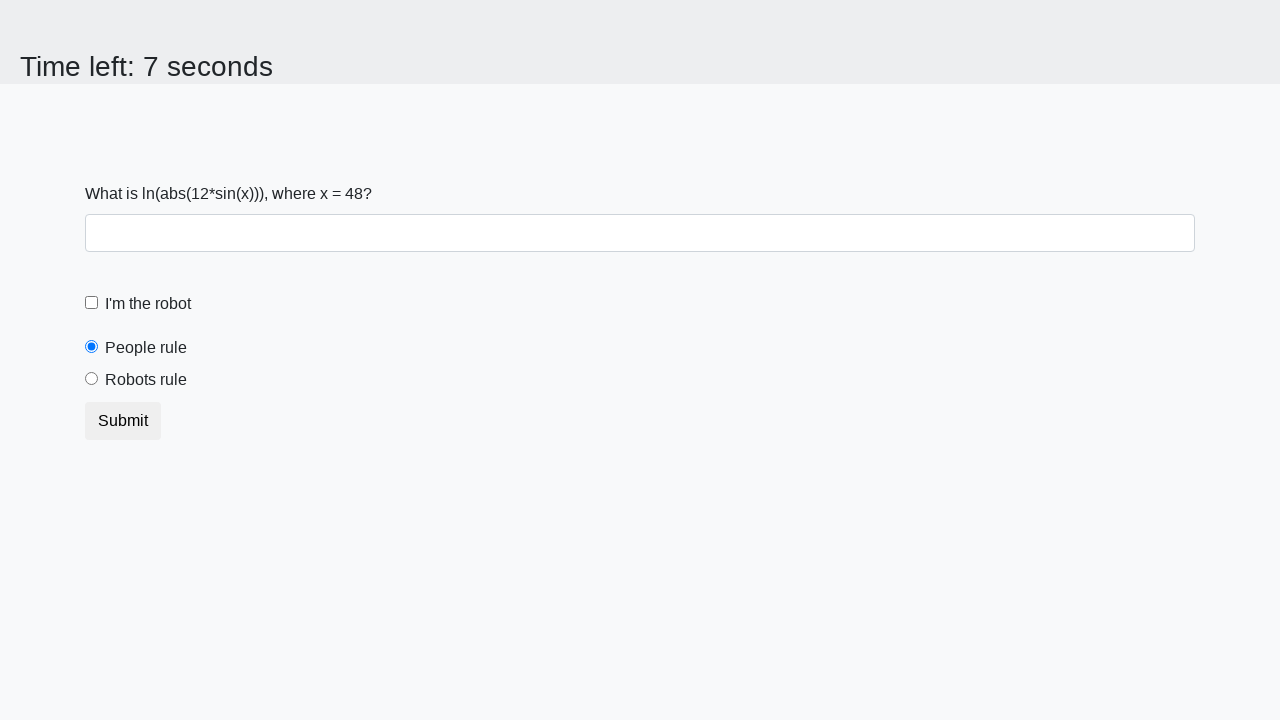

Located the input value element
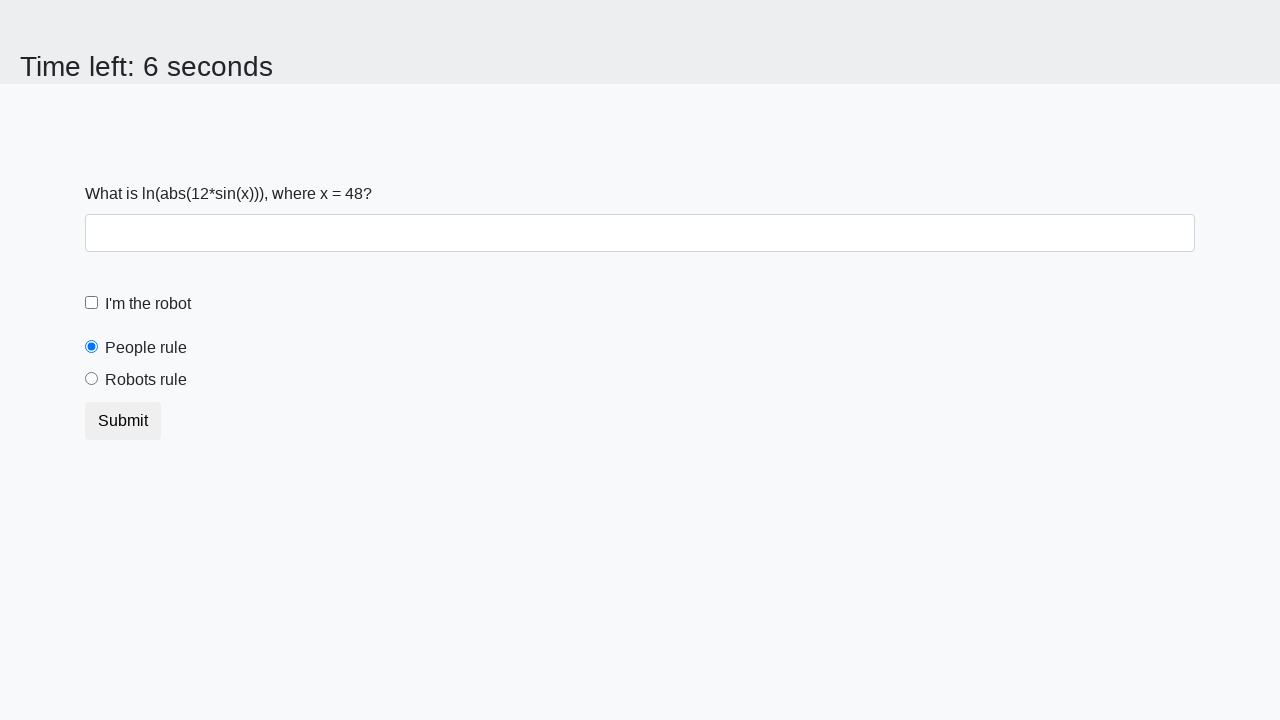

Read the math captcha value from the page
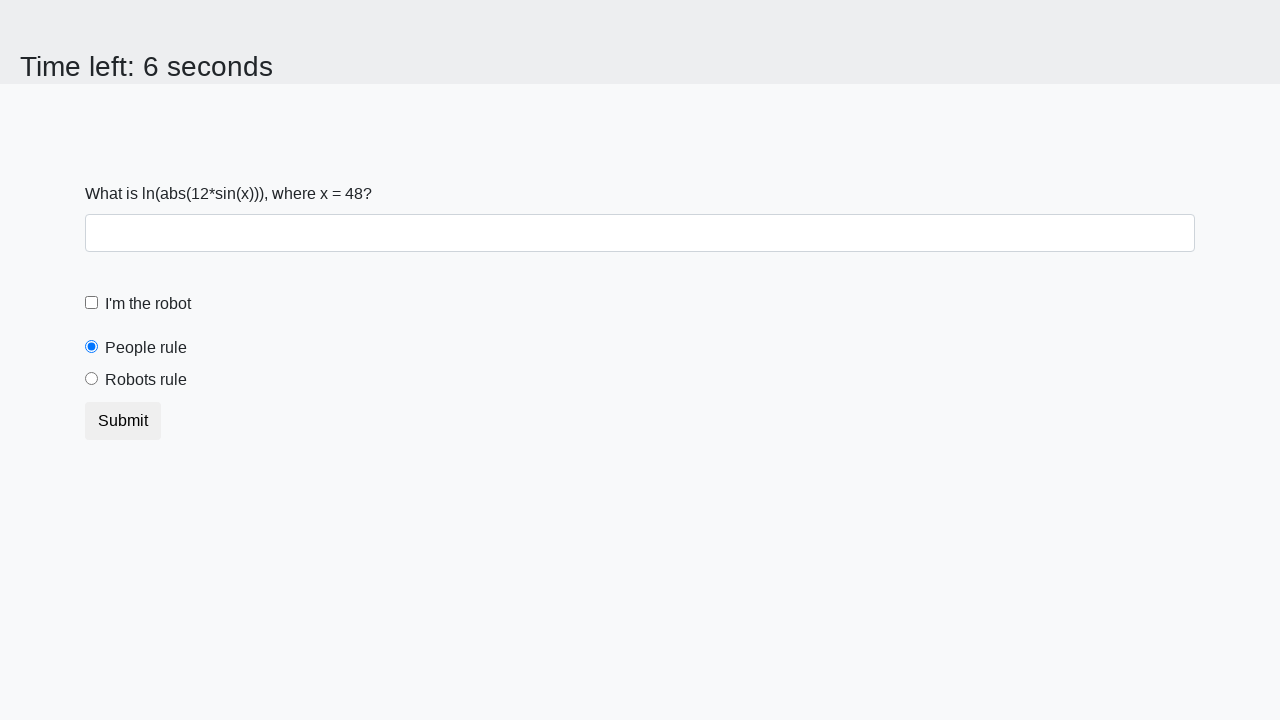

Calculated logarithmic result: 2.2212726392548245
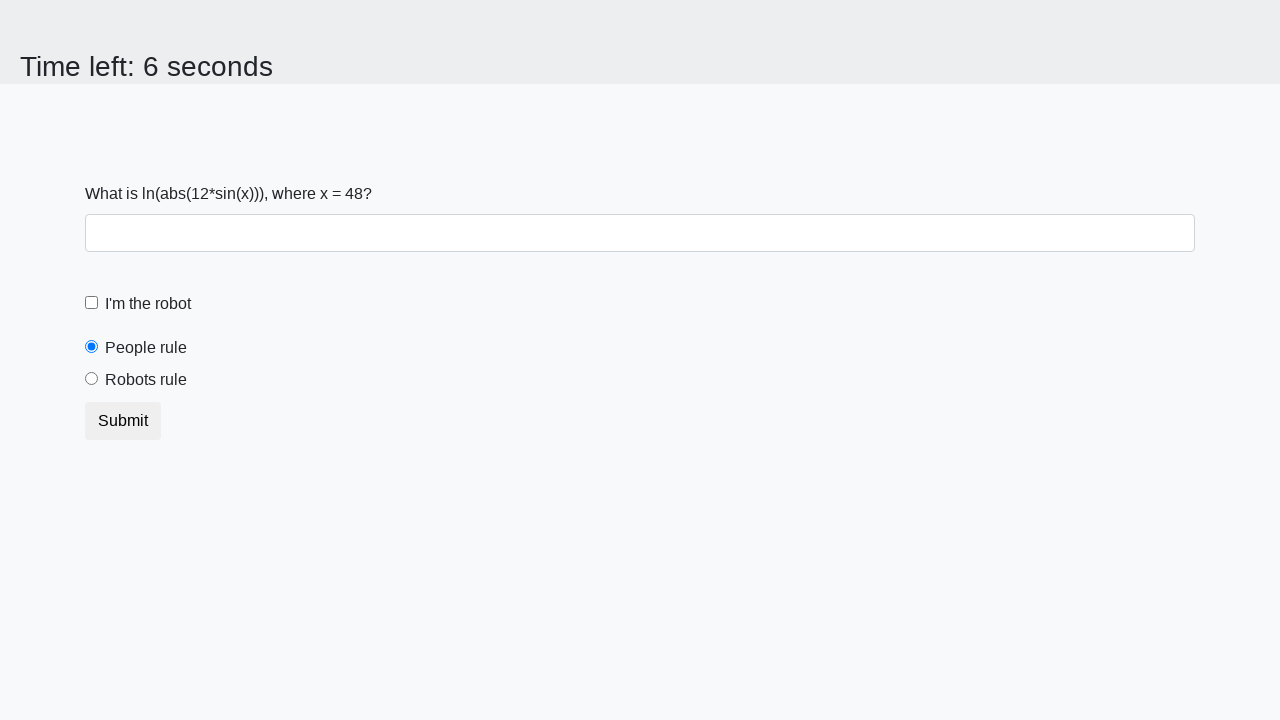

Filled the answer field with calculated result on #answer
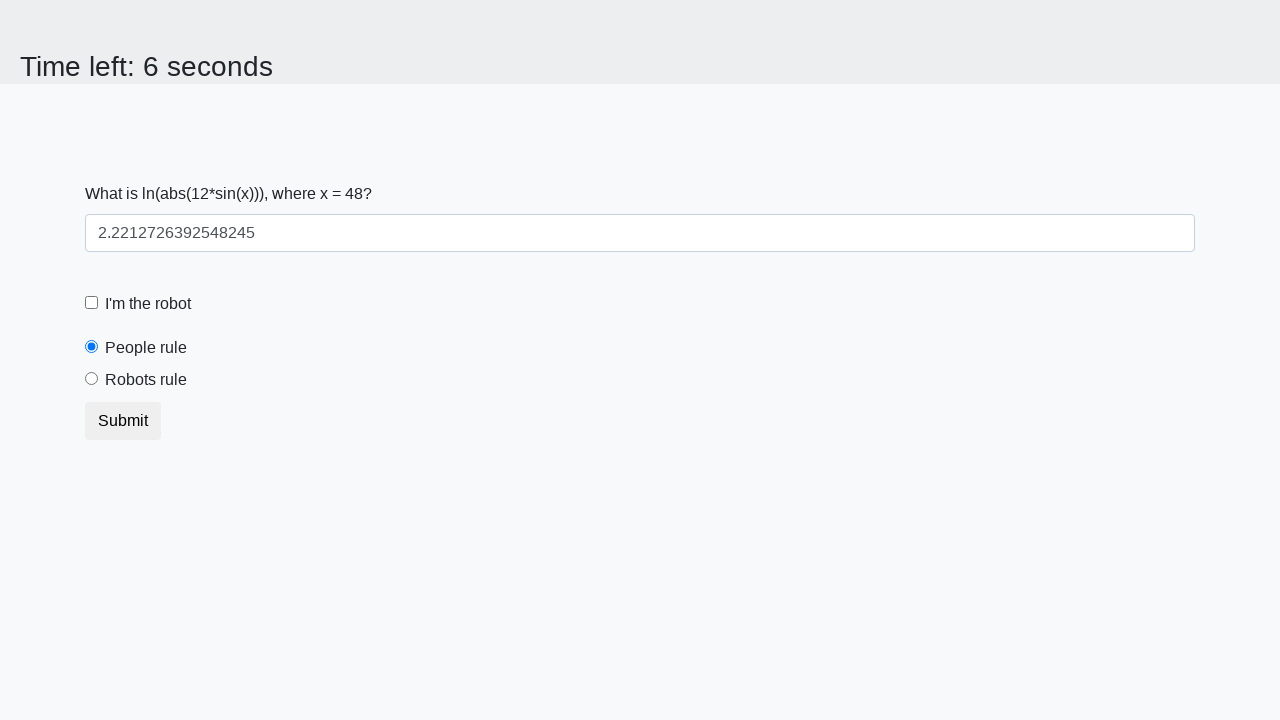

Clicked the robot checkbox at (92, 303) on #robotCheckbox
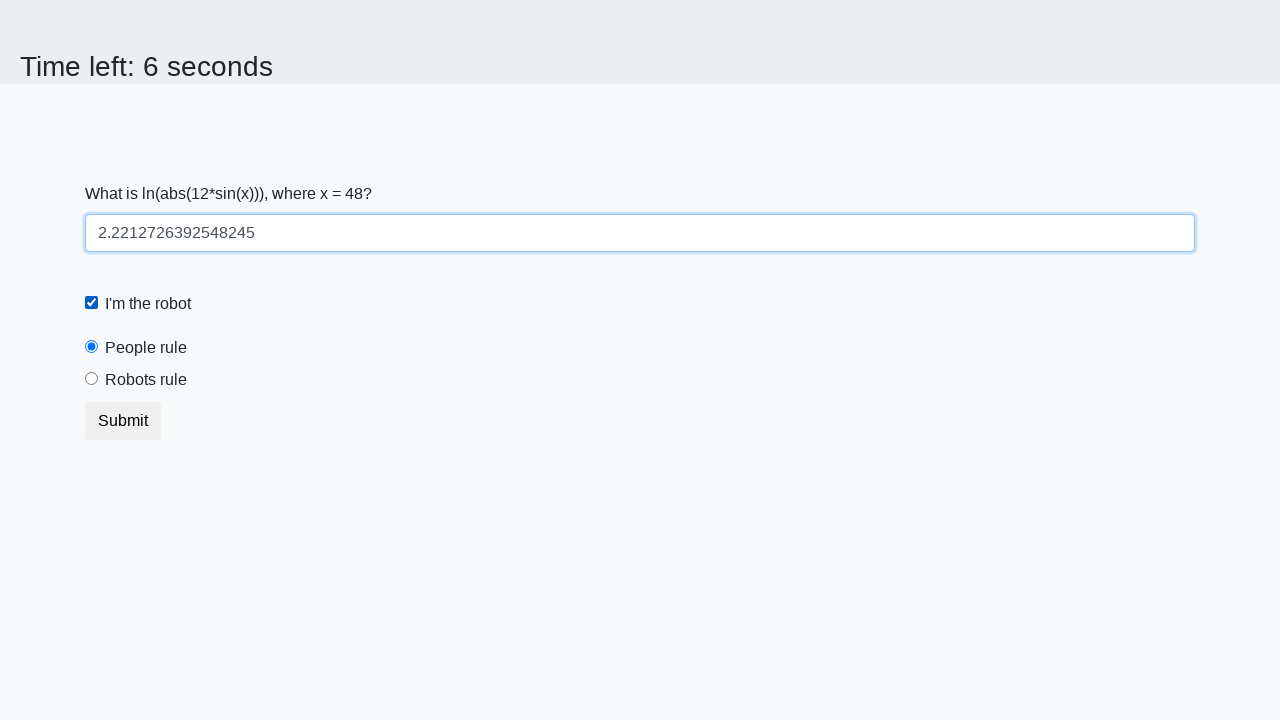

Clicked the robots rule radio button at (146, 380) on [for='robotsRule']
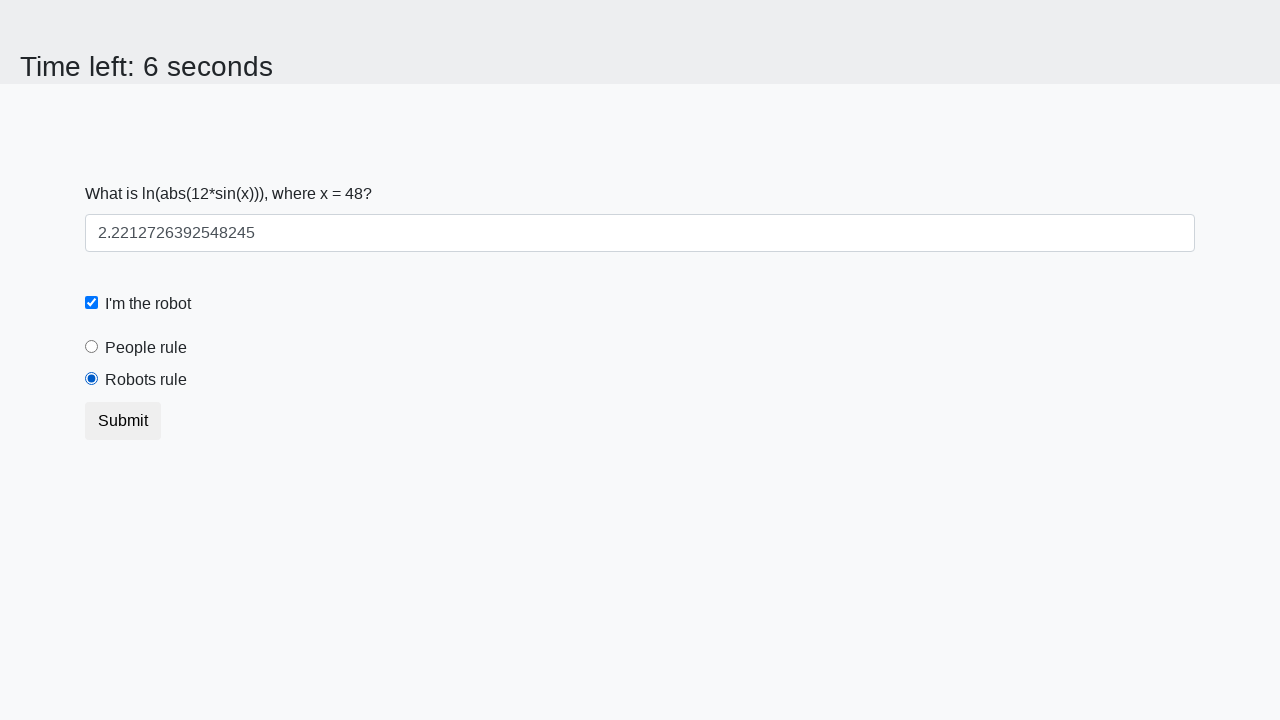

Clicked the submit button to complete the form at (123, 421) on .btn
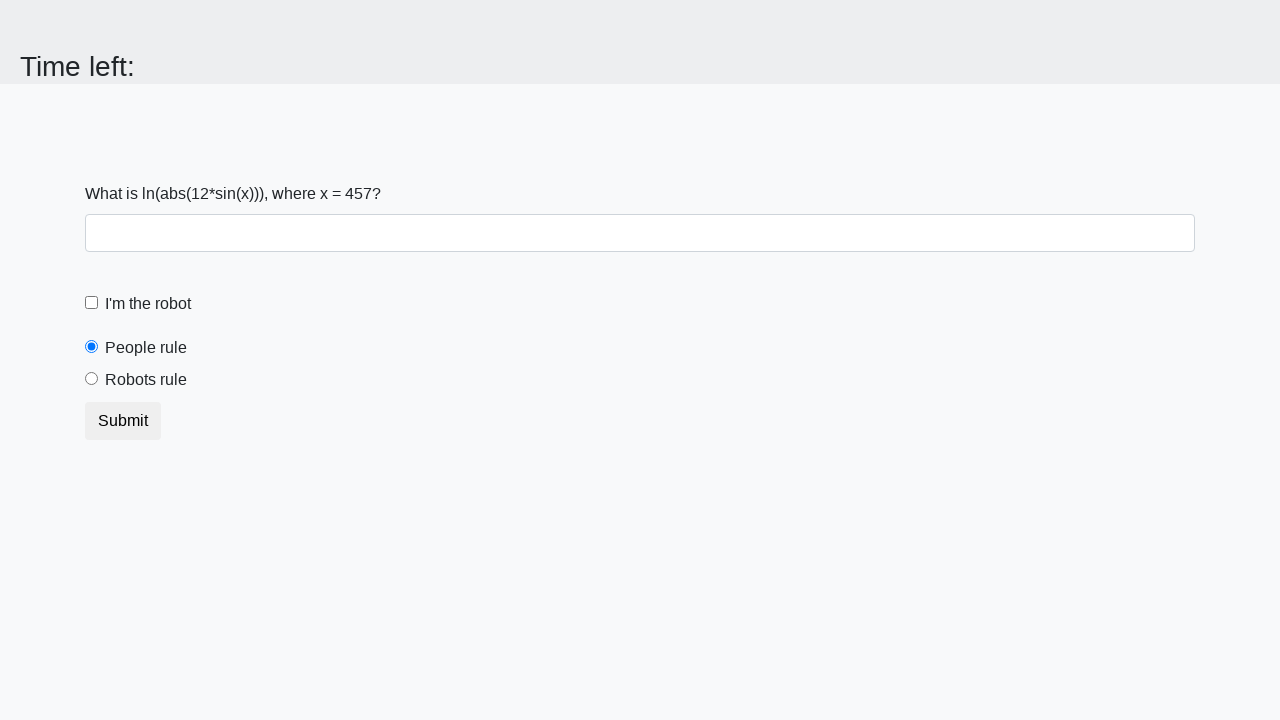

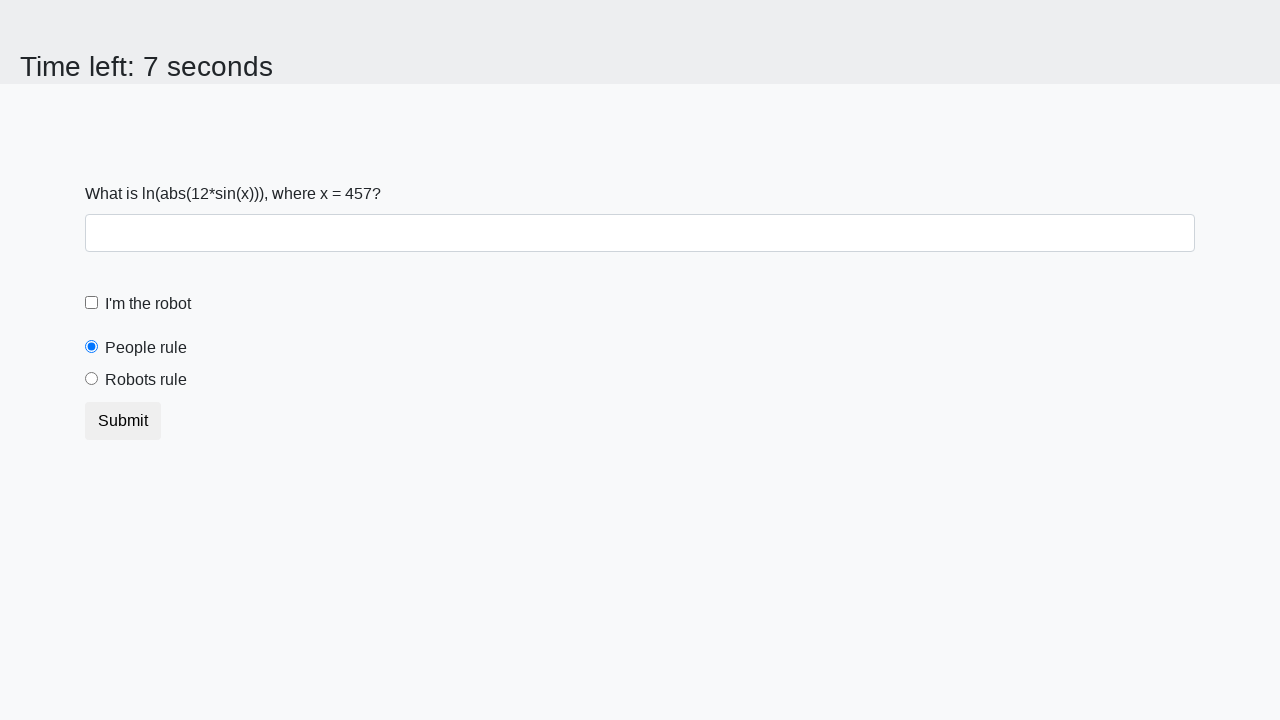